Tests relative element positioning by verifying the location of a privacy policy checkbox relative to a privacy link on a registration page, then navigates to a login page and fills an email field found using relative positioning below its label.

Starting URL: https://naveenautomationlabs.com/opencart/index.php?route=account/register

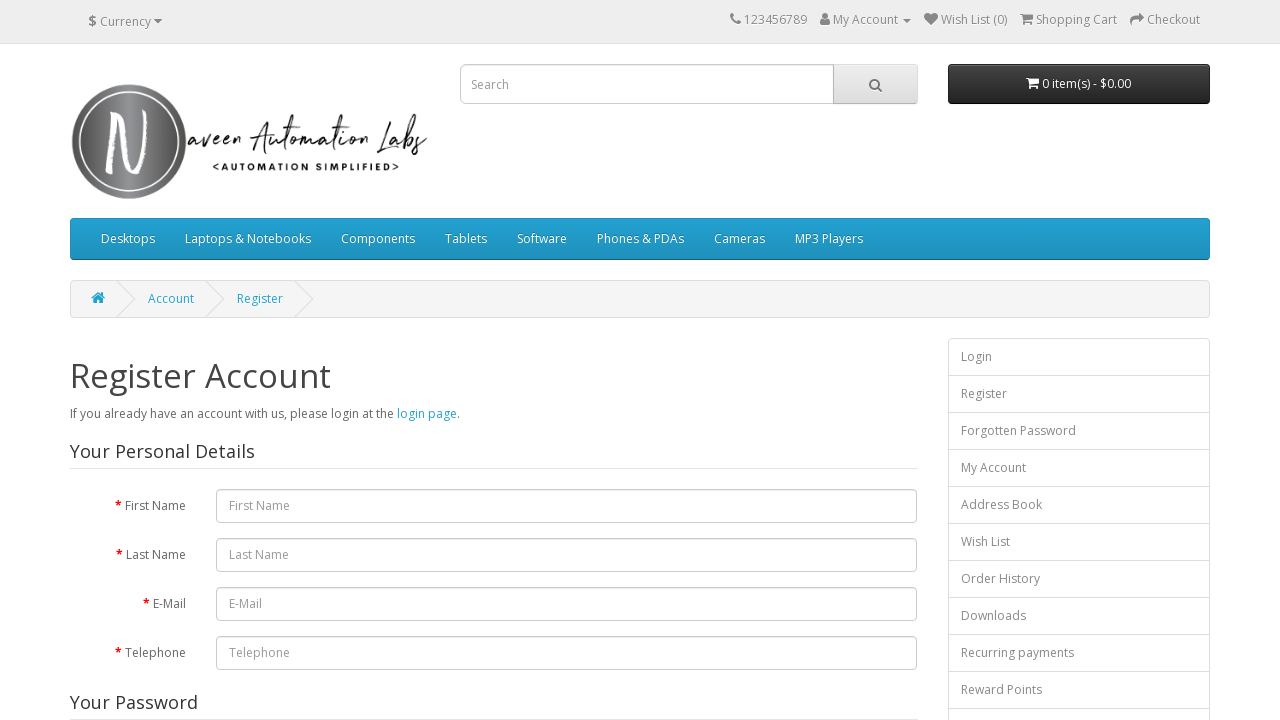

Located privacy policy link element
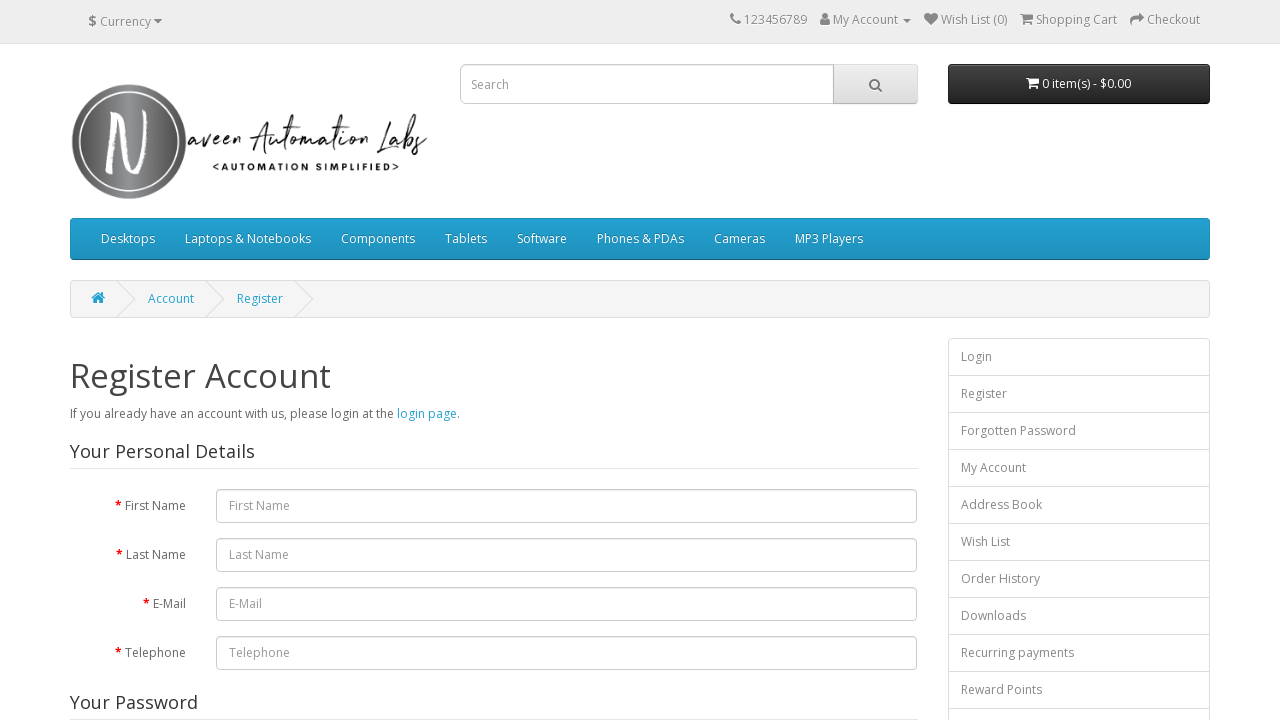

Privacy policy link is visible on registration page
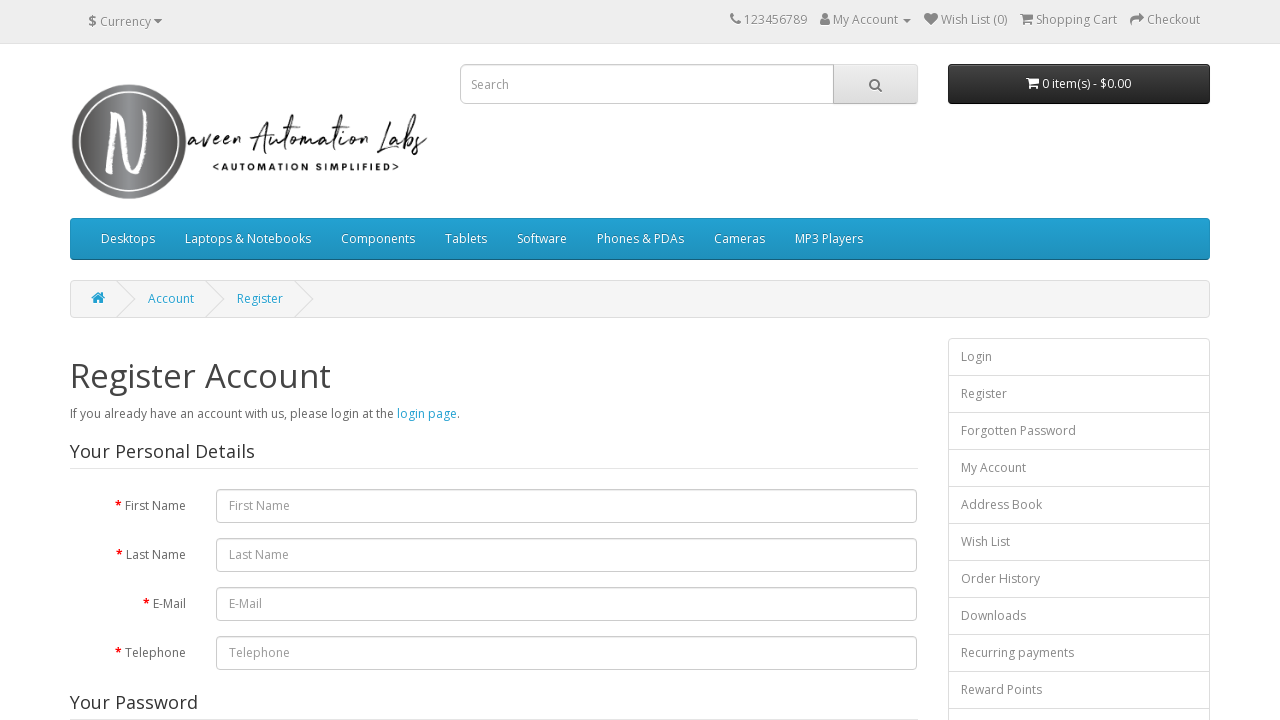

Located privacy policy checkbox using text filter
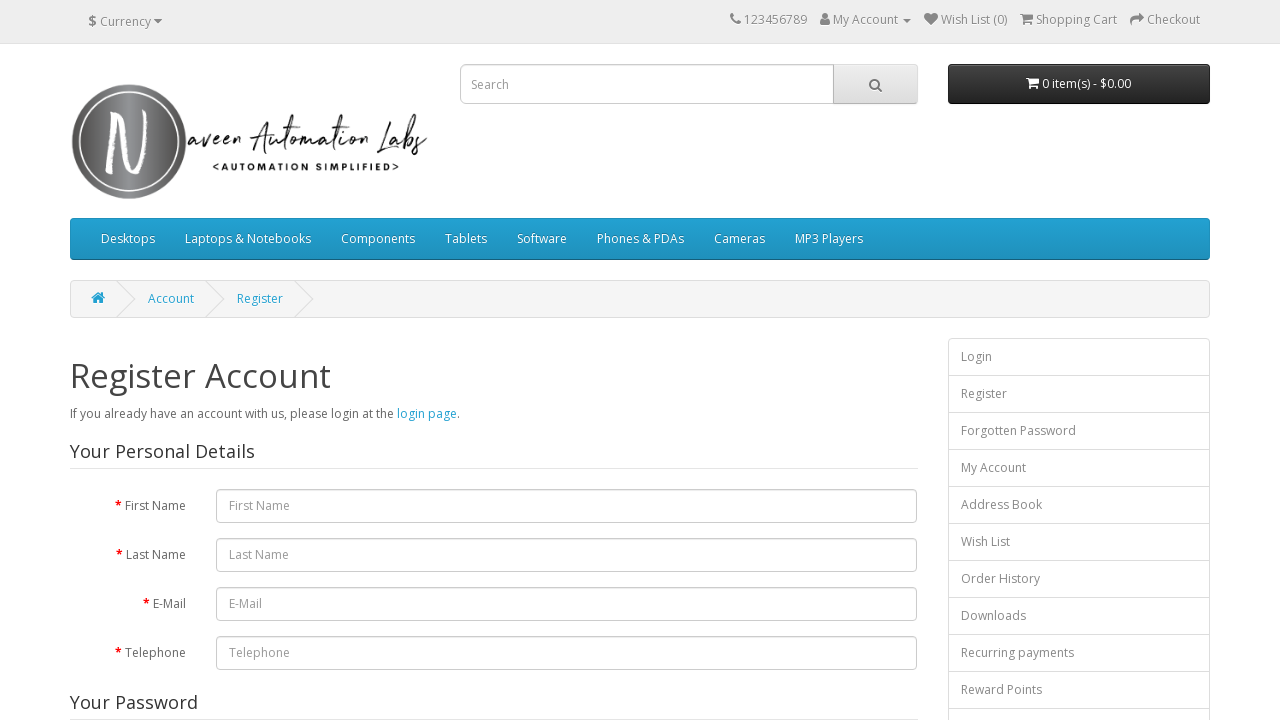

Located agree checkbox by name attribute
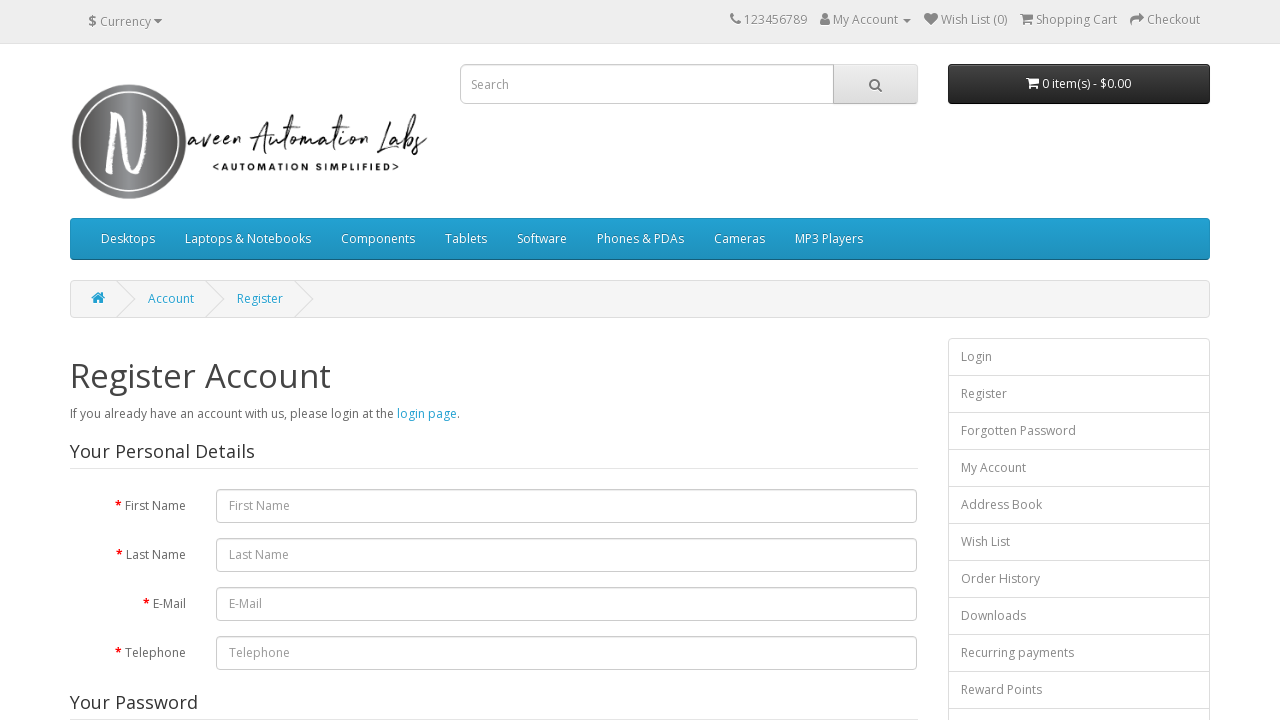

Agree checkbox is visible - verified relative positioning to privacy link
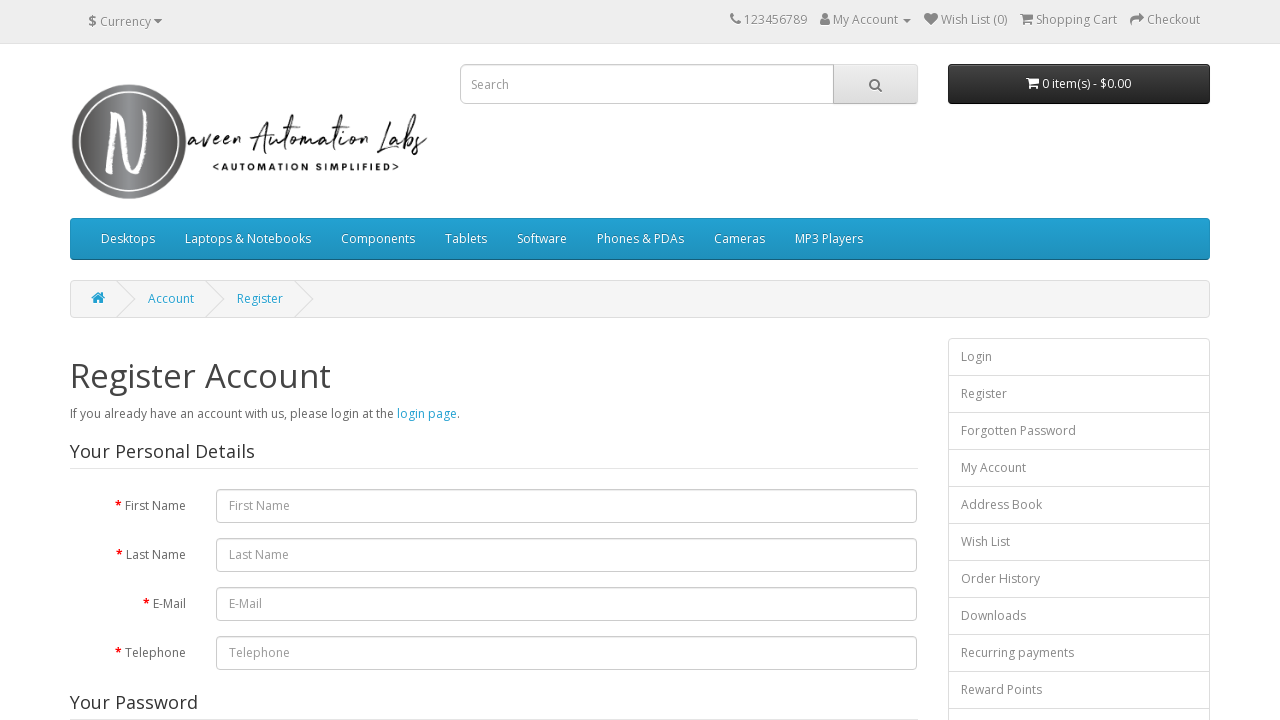

Navigated to login page
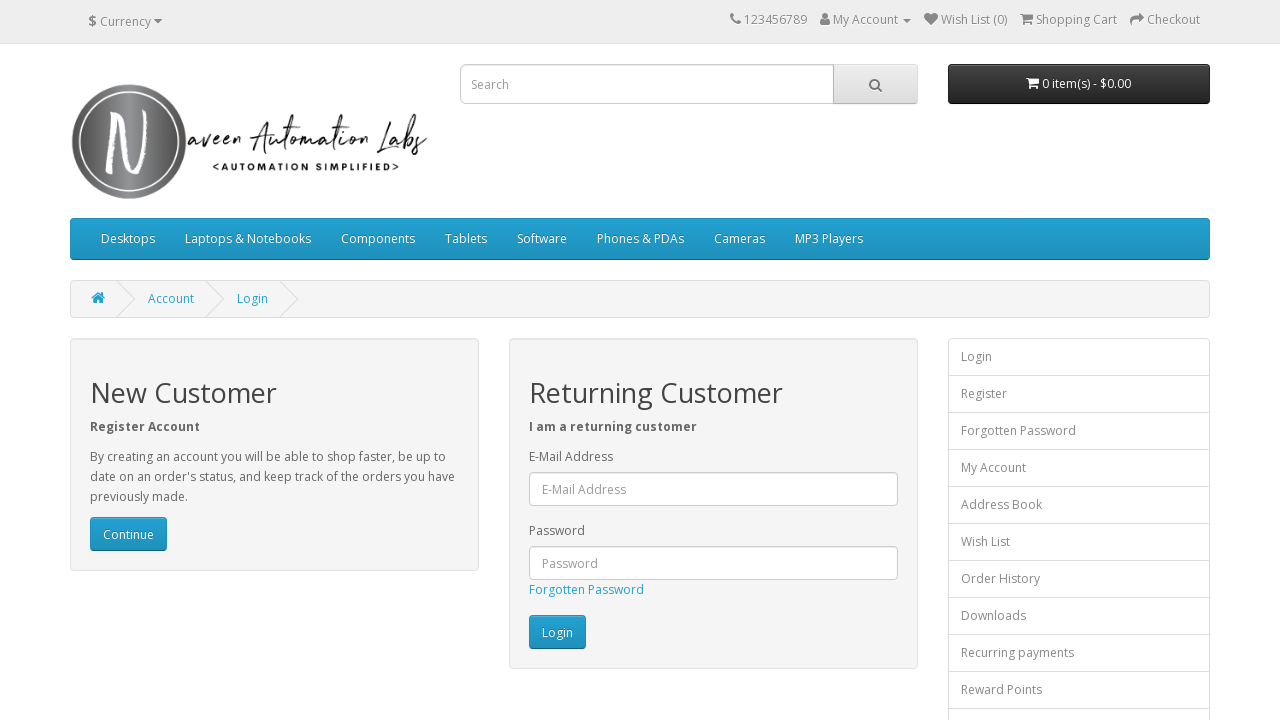

Located email input field using relative positioning below label
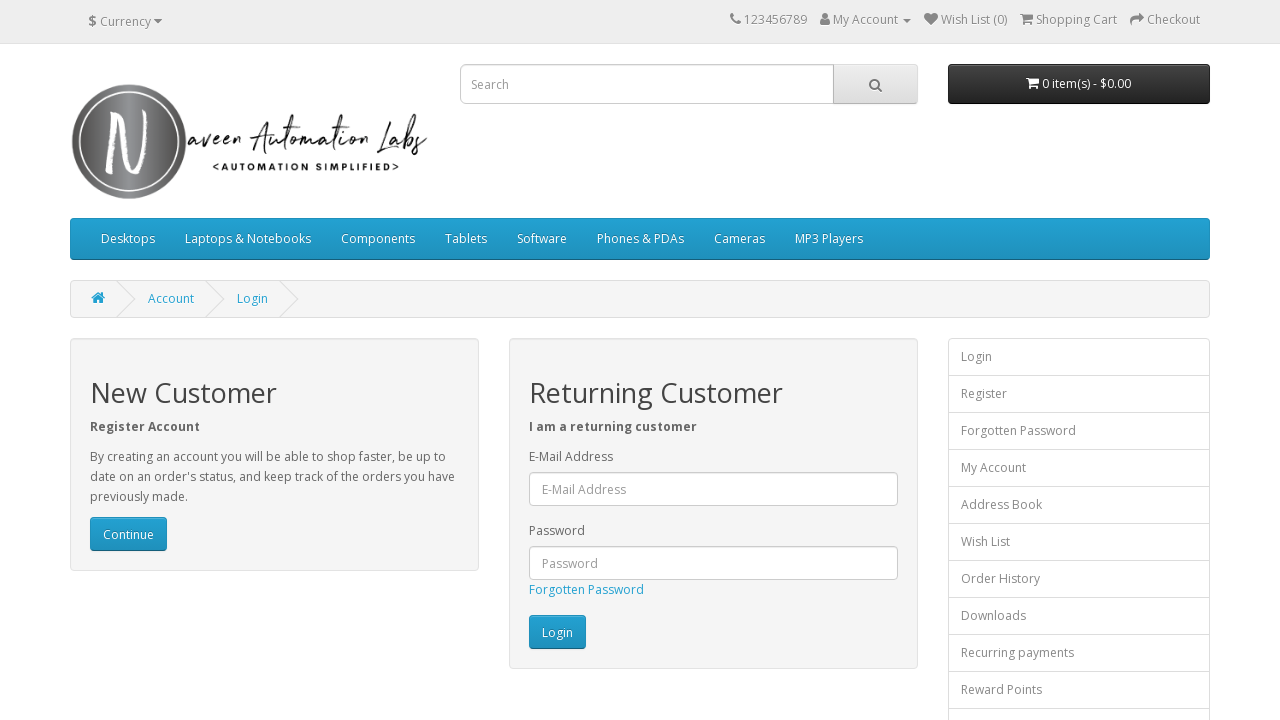

Filled email field with 'testuser_742@gmail.com' on #input-email
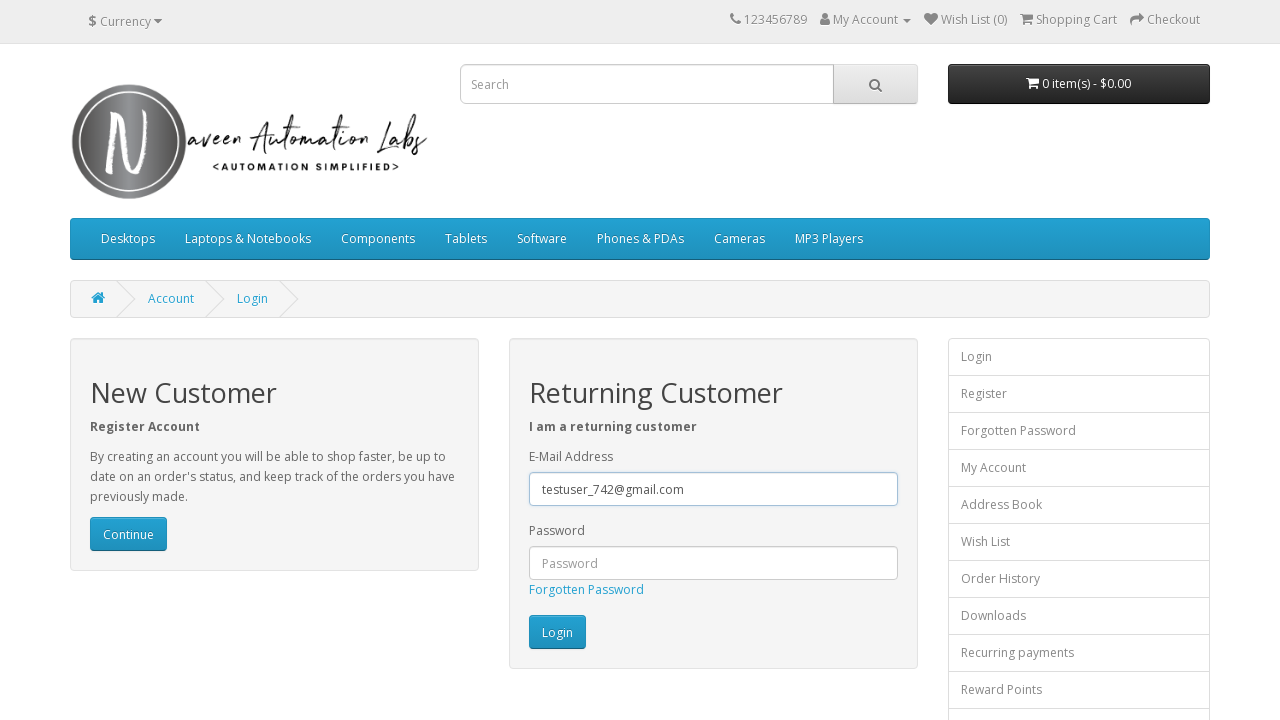

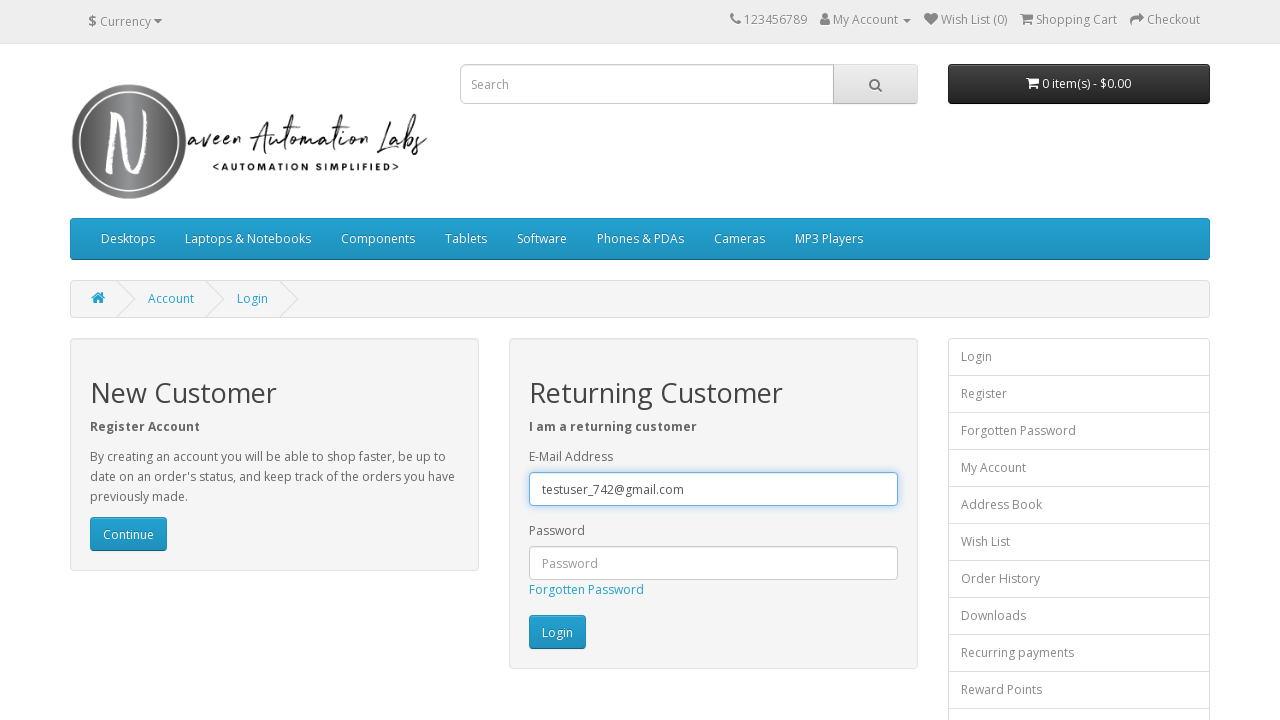